Navigates to a Stepik lesson page, fills in a textarea with code answer "get()", and clicks the submit button to submit the answer.

Starting URL: https://stepik.org/lesson/25969/step/12

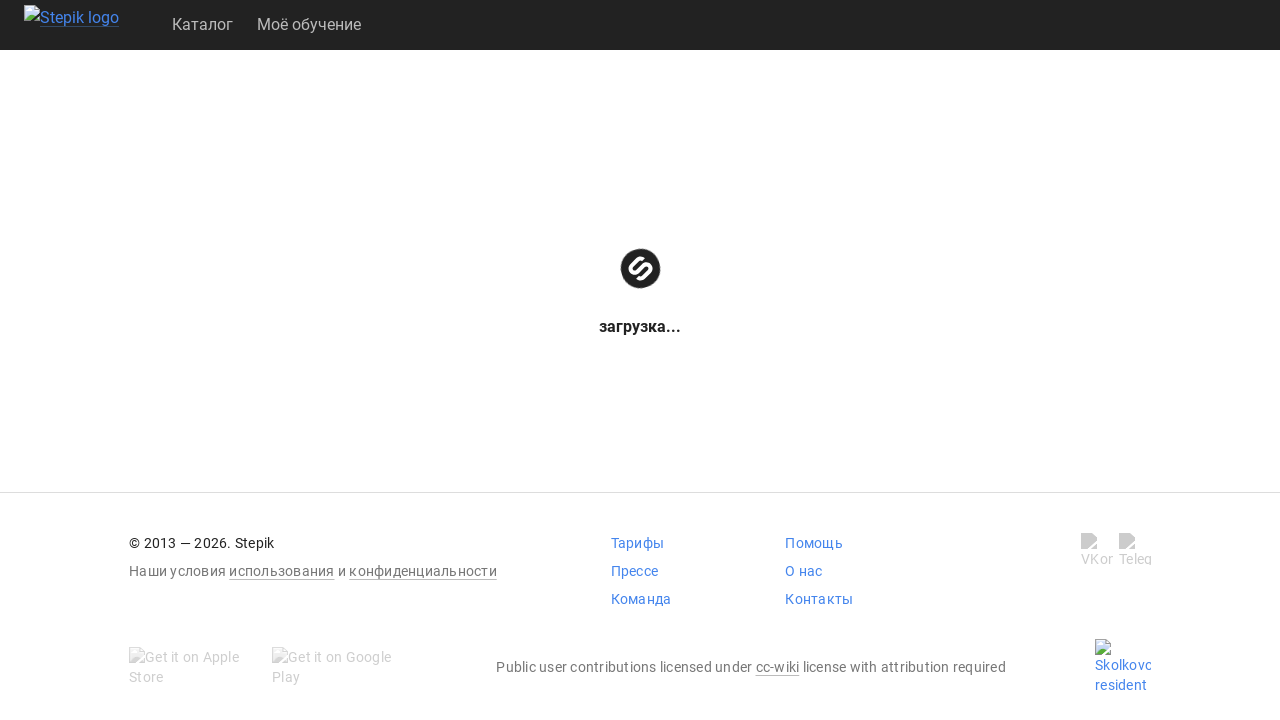

Waited for textarea to be available
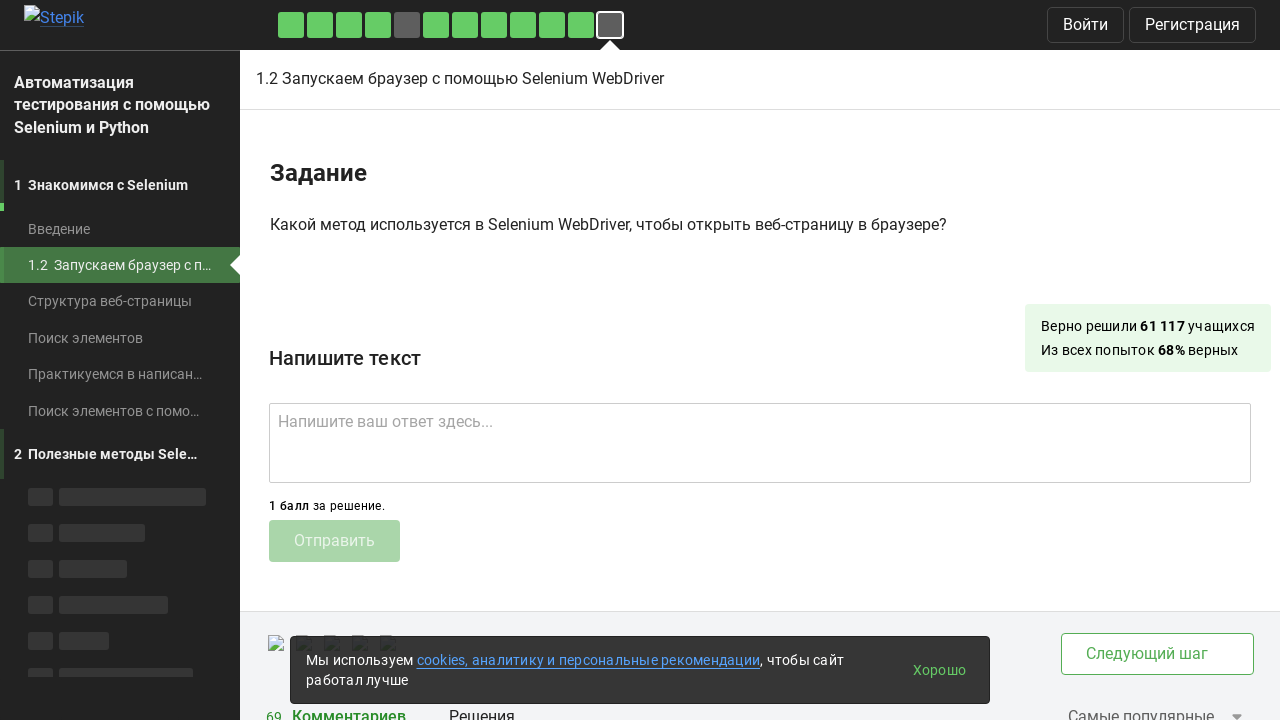

Filled textarea with code answer 'get()' on .textarea
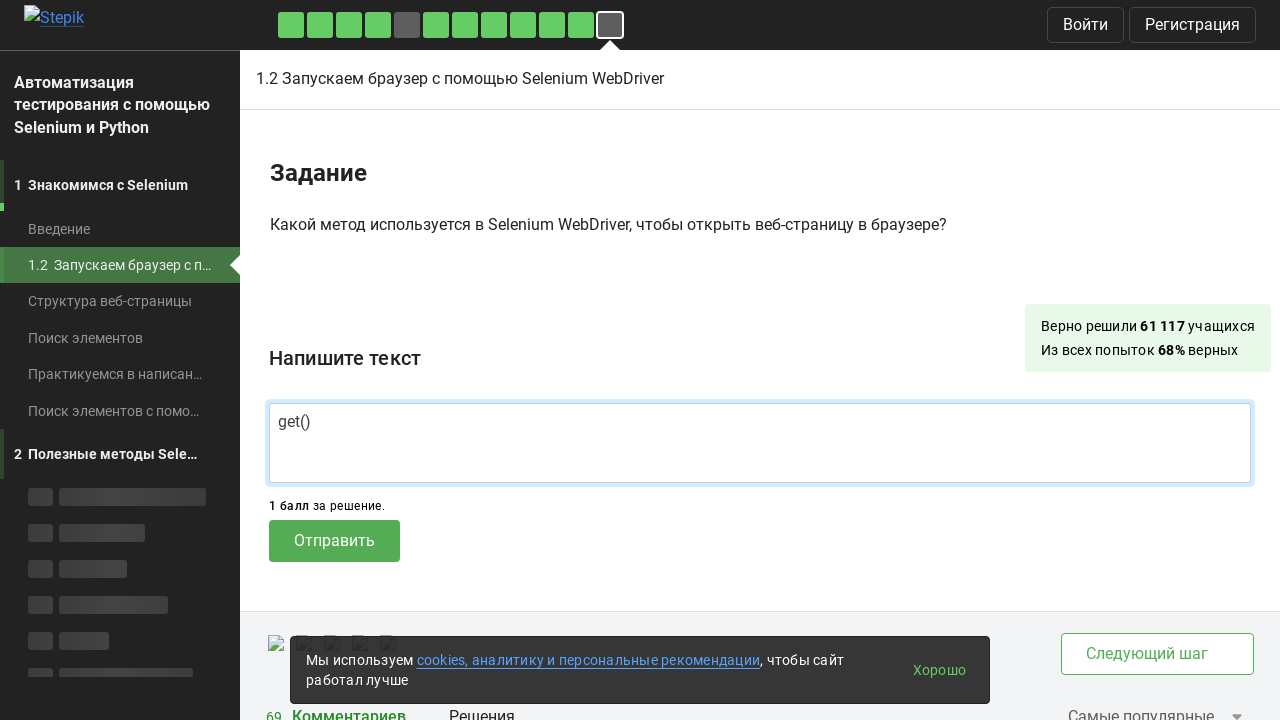

Clicked submit button to submit the answer at (334, 541) on .submit-submission
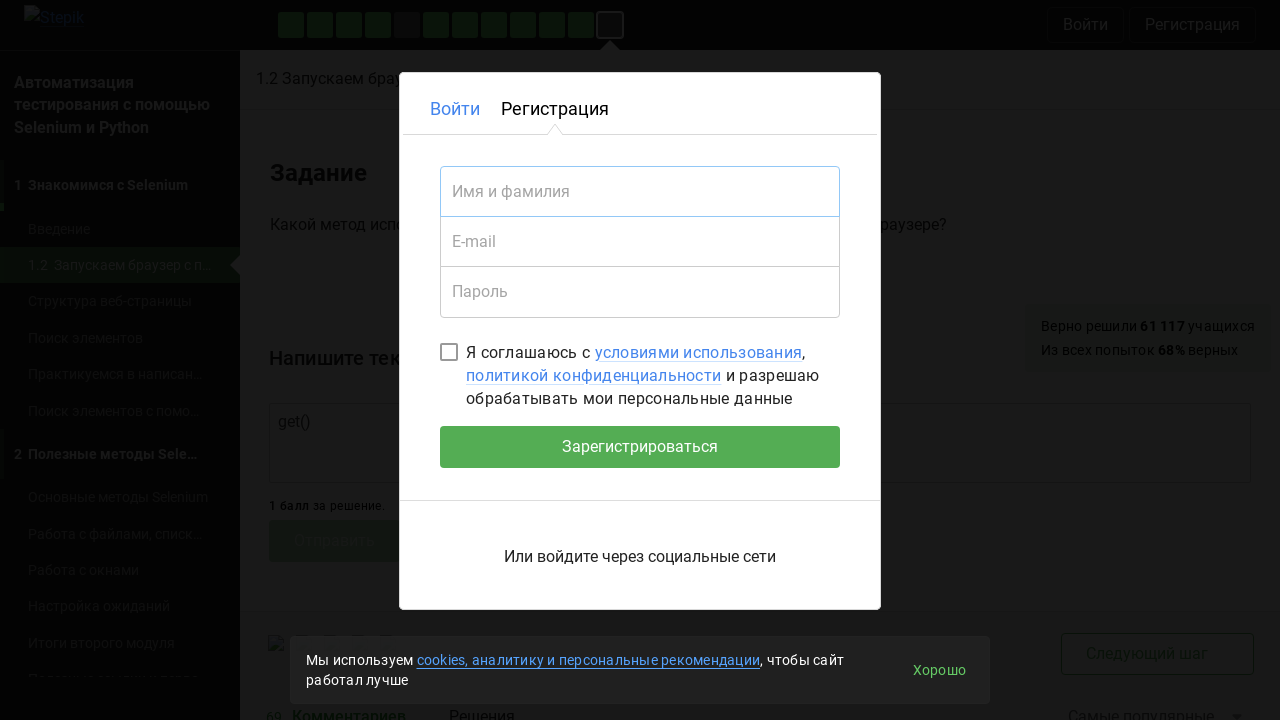

Waited 2 seconds for submission to process
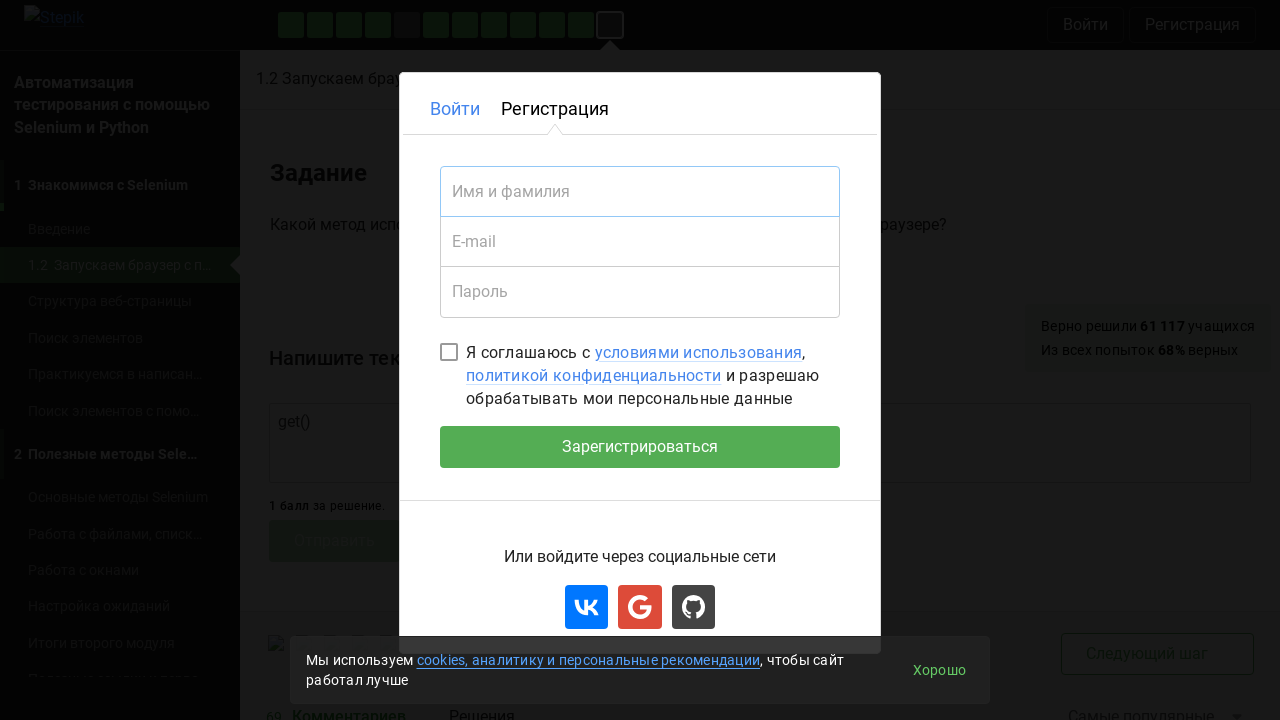

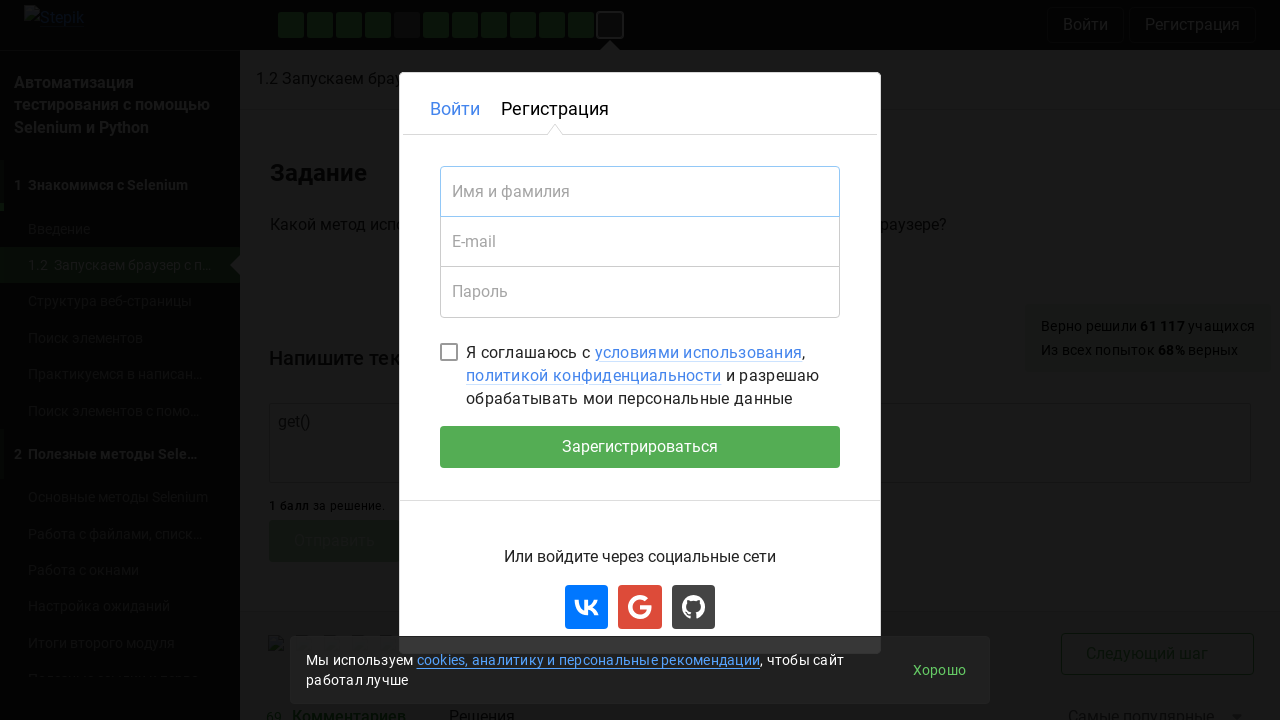